Tests text field functionality by entering text into a textarea, reading existing text, clearing it, and entering new text on the omayo test page.

Starting URL: https://omayo.blogspot.in/

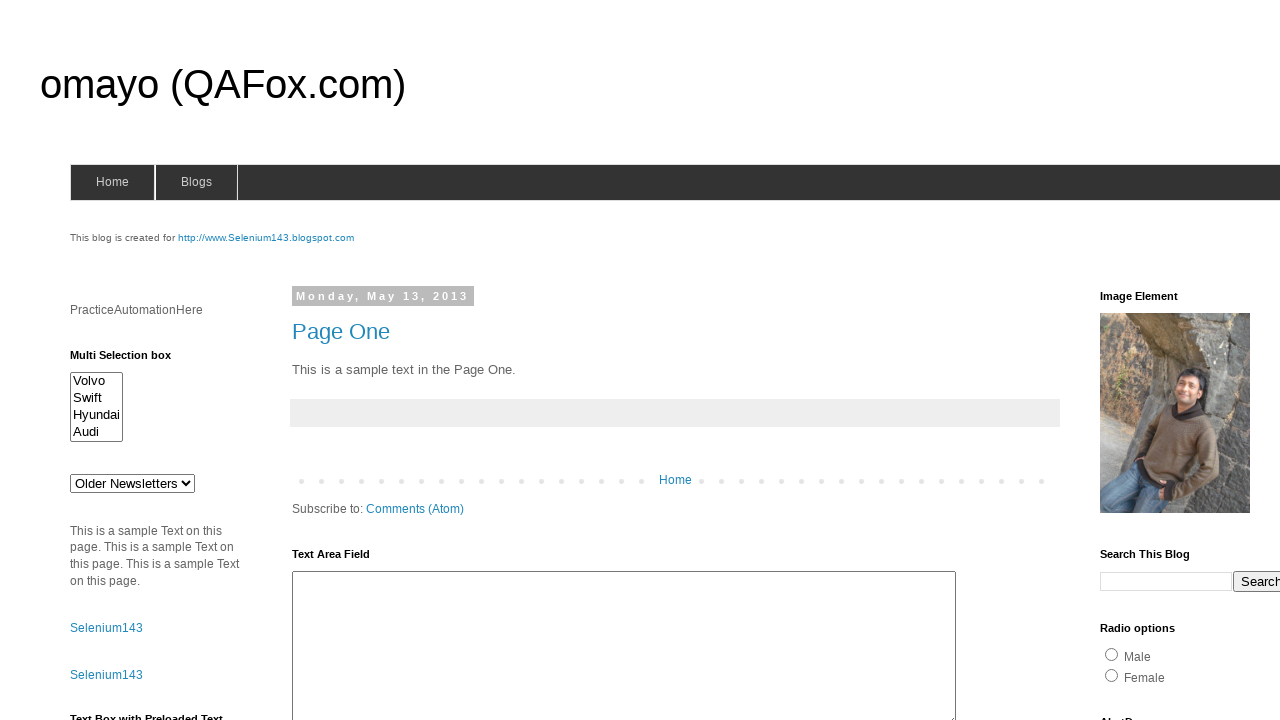

Filled first textarea with 'Zaryab ali Rana' on #ta1
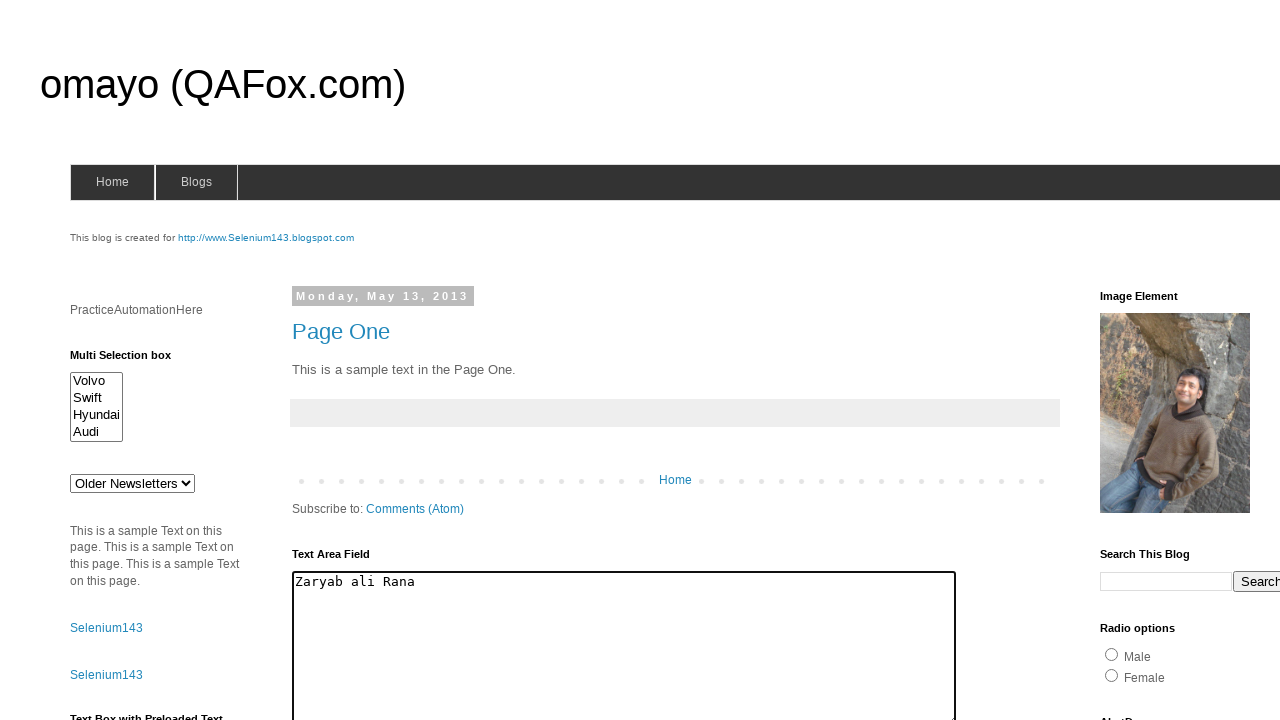

Located textarea containing 'The cat'
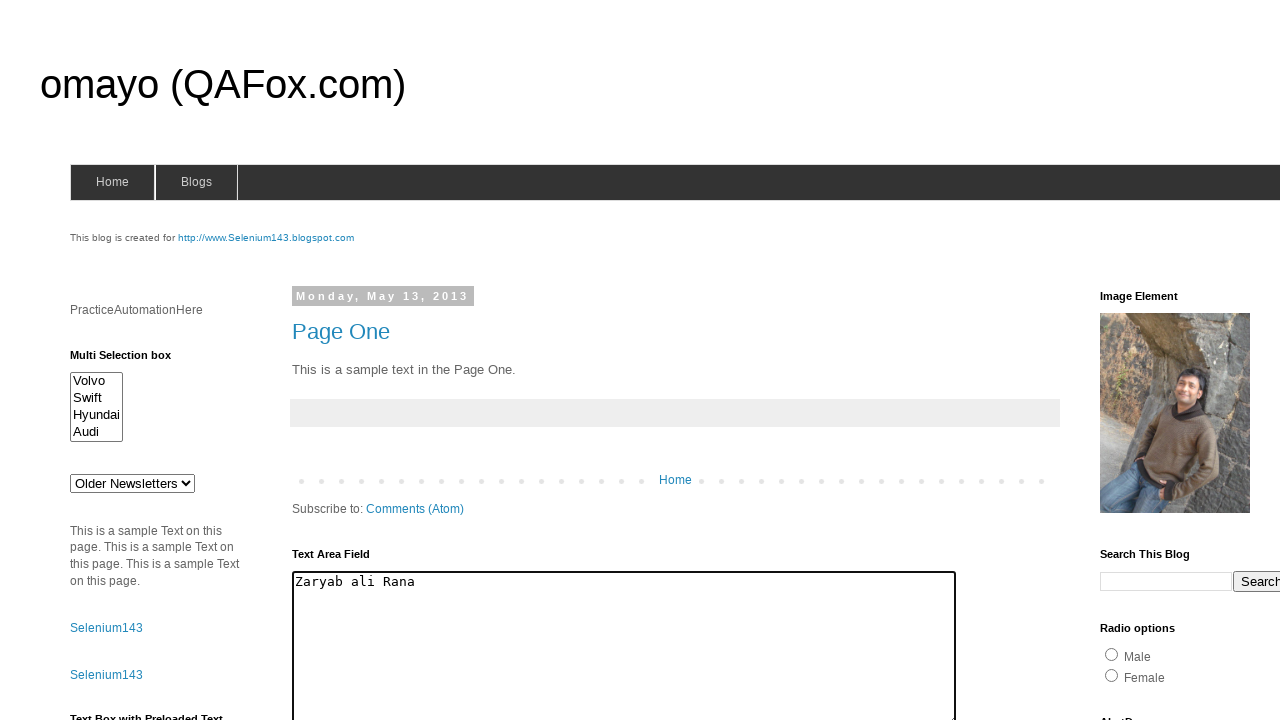

Read text content from textarea
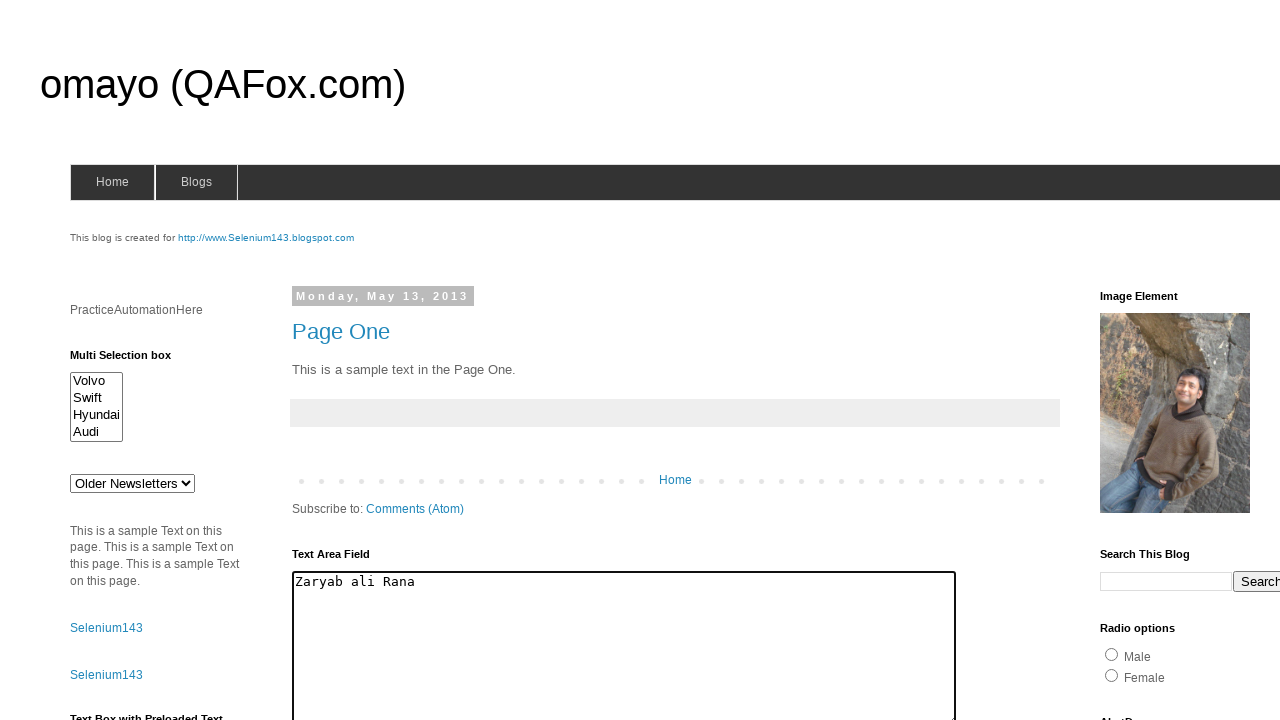

Cleared textarea content on textarea:has-text('The cat')
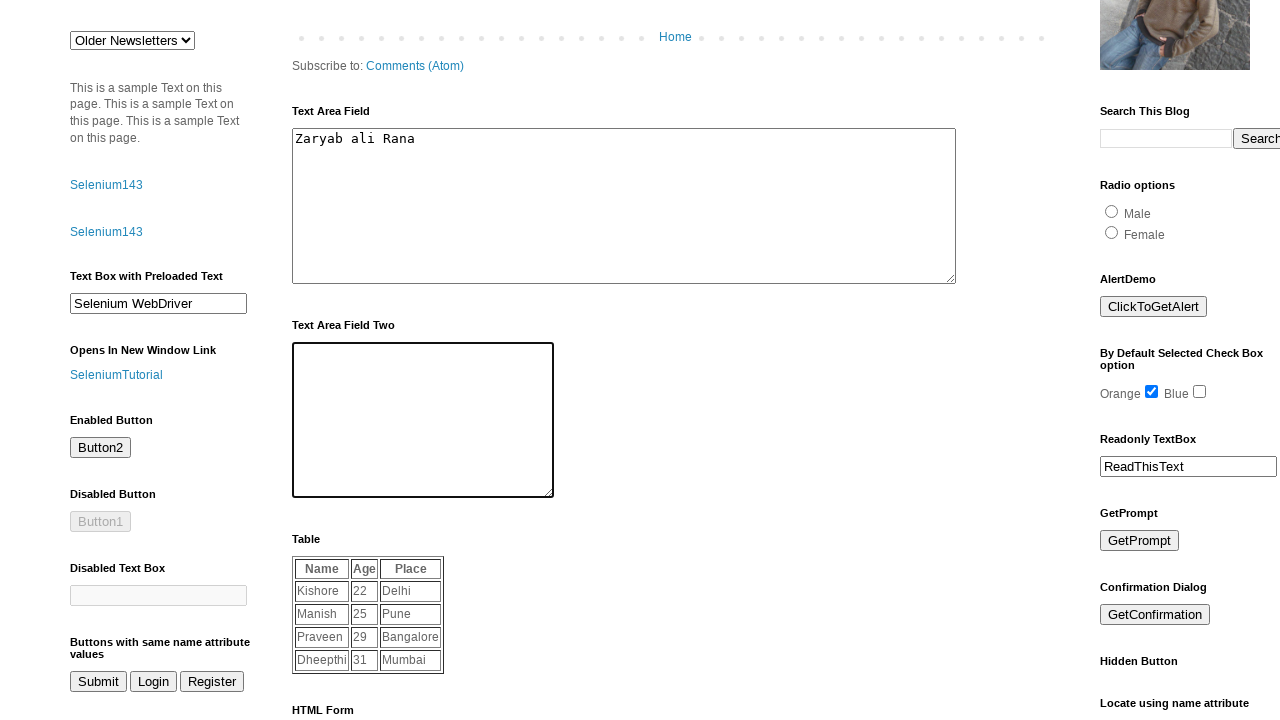

Filled textarea with 'I am a programmer' on textarea:has-text('The cat')
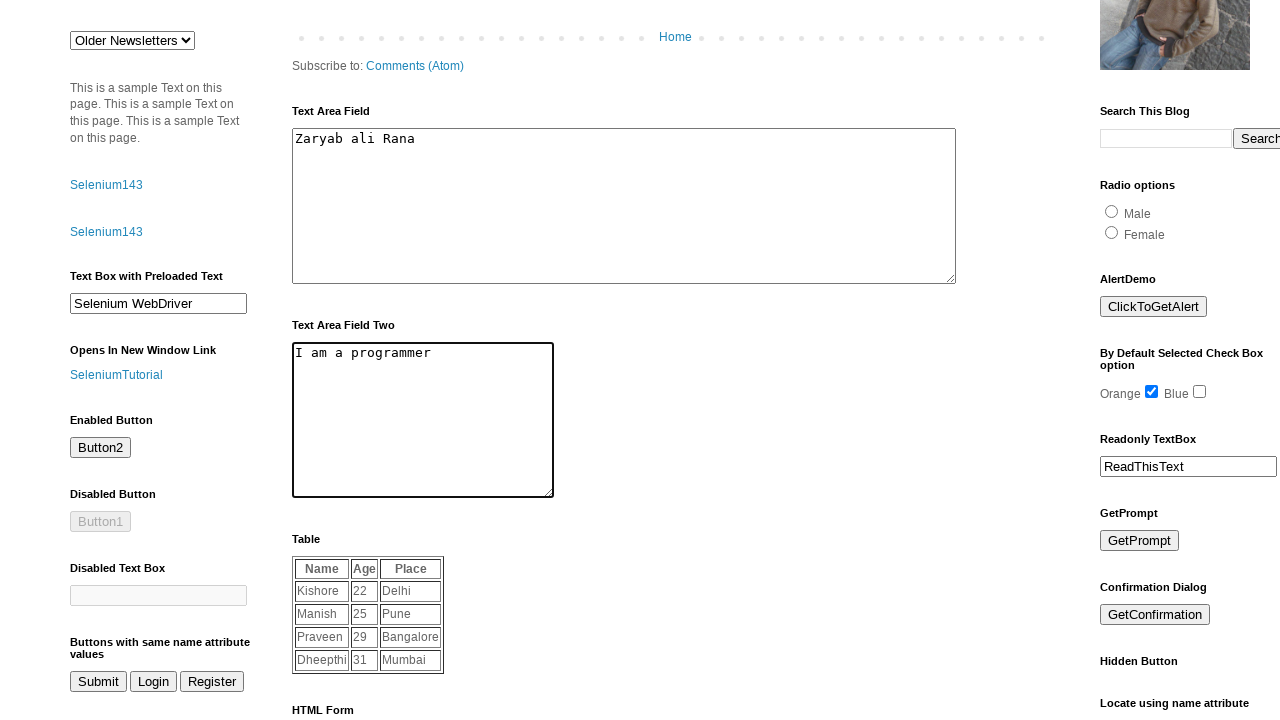

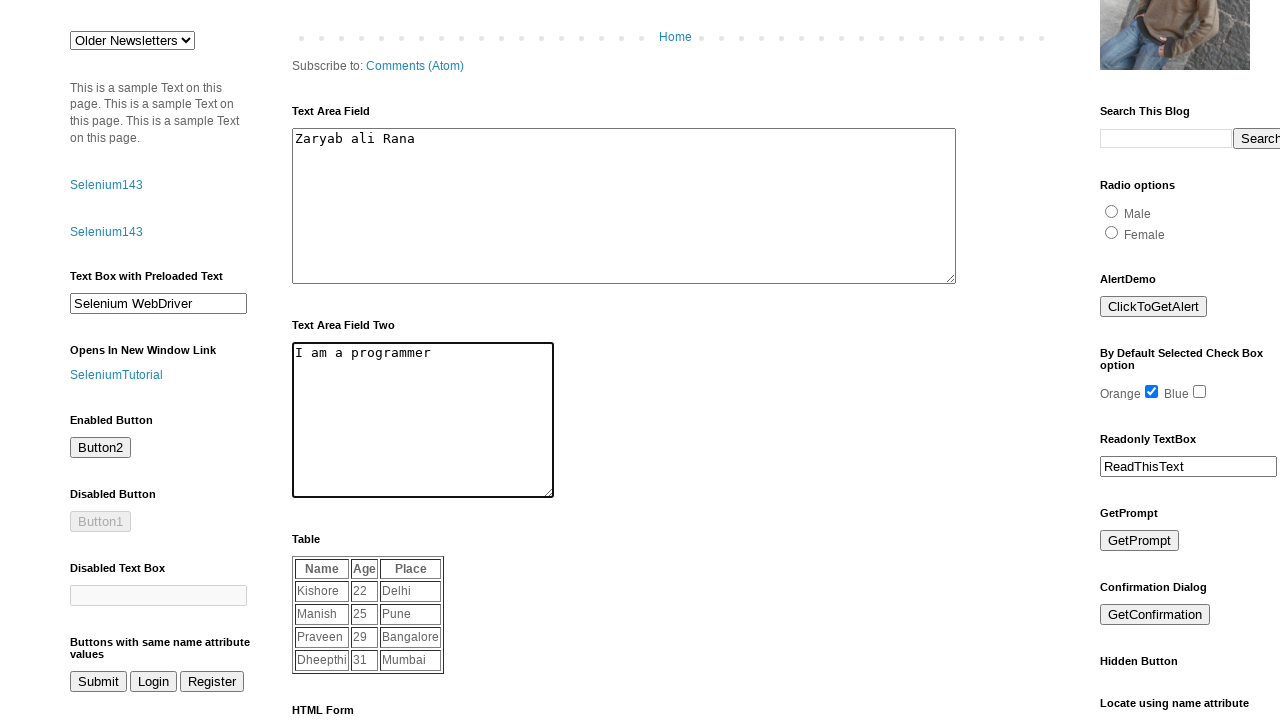